Tests that clicking the "Make Appointment" button on the CURA Healthcare homepage navigates to the login page by verifying the URL change.

Starting URL: https://katalon-demo-cura.herokuapp.com/

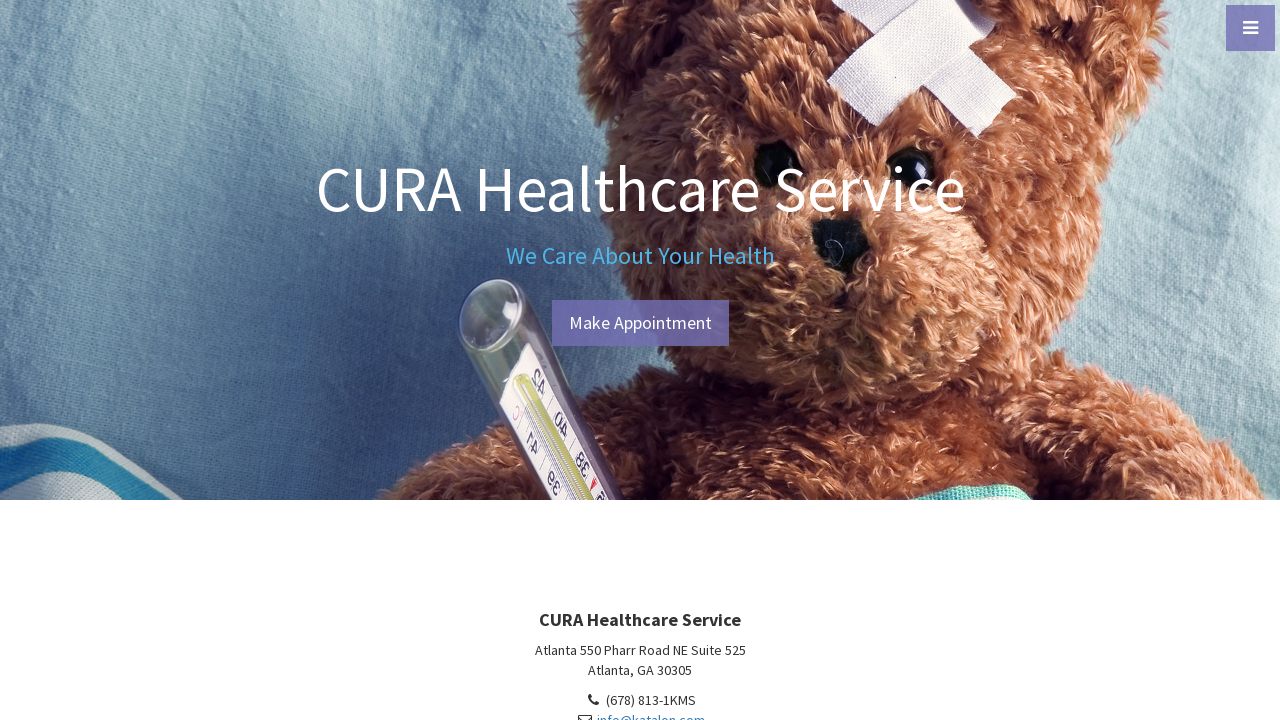

Clicked 'Make Appointment' button on CURA Healthcare homepage at (640, 323) on #btn-make-appointment
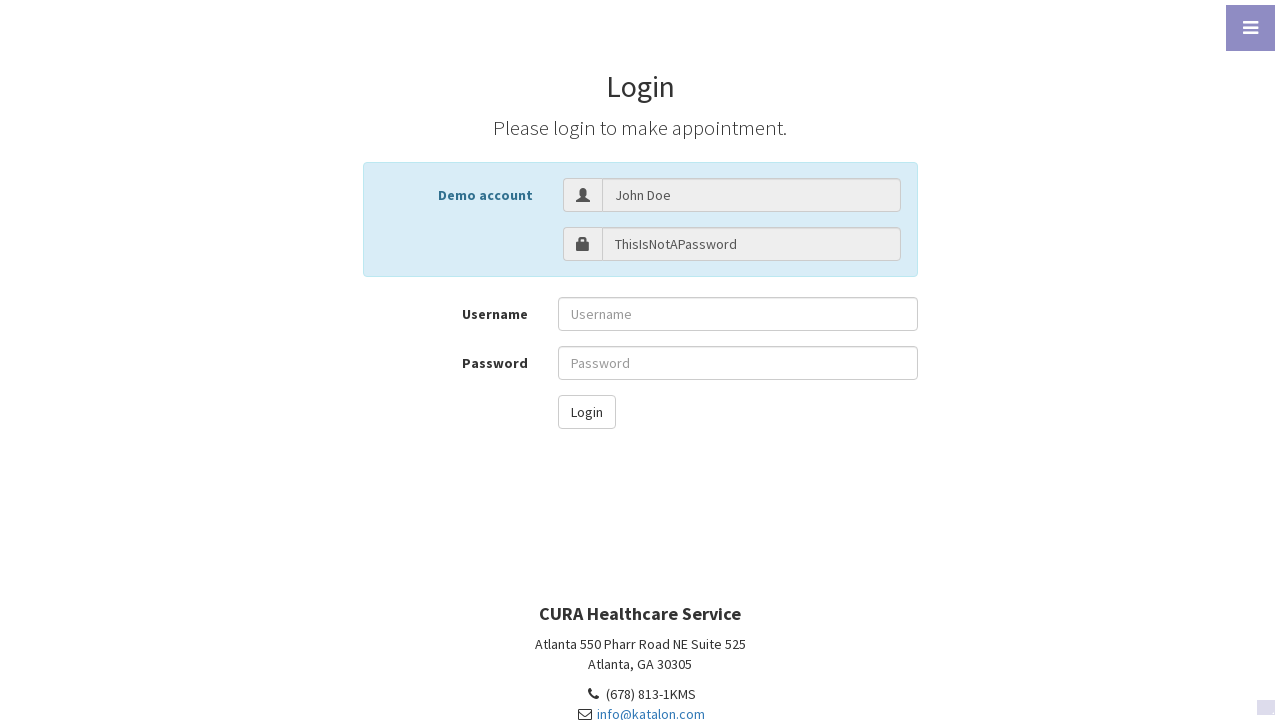

Navigated to login page and URL verified as https://katalon-demo-cura.herokuapp.com/profile.php#login
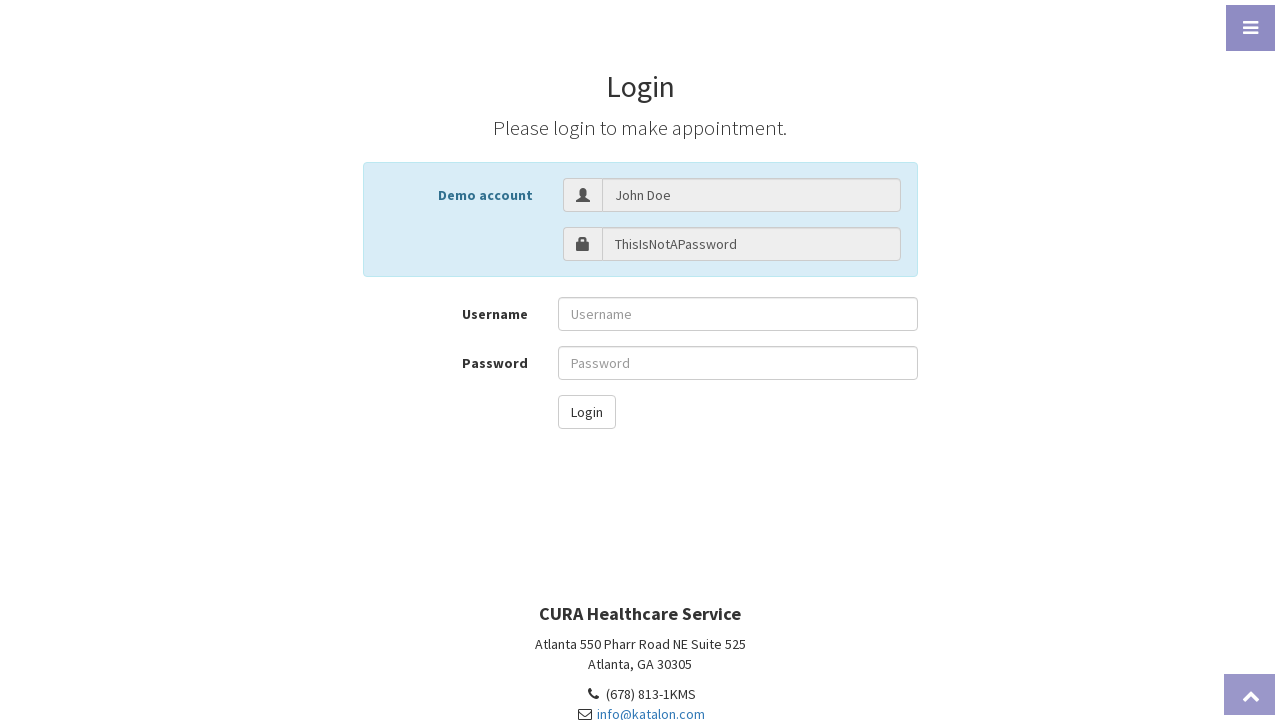

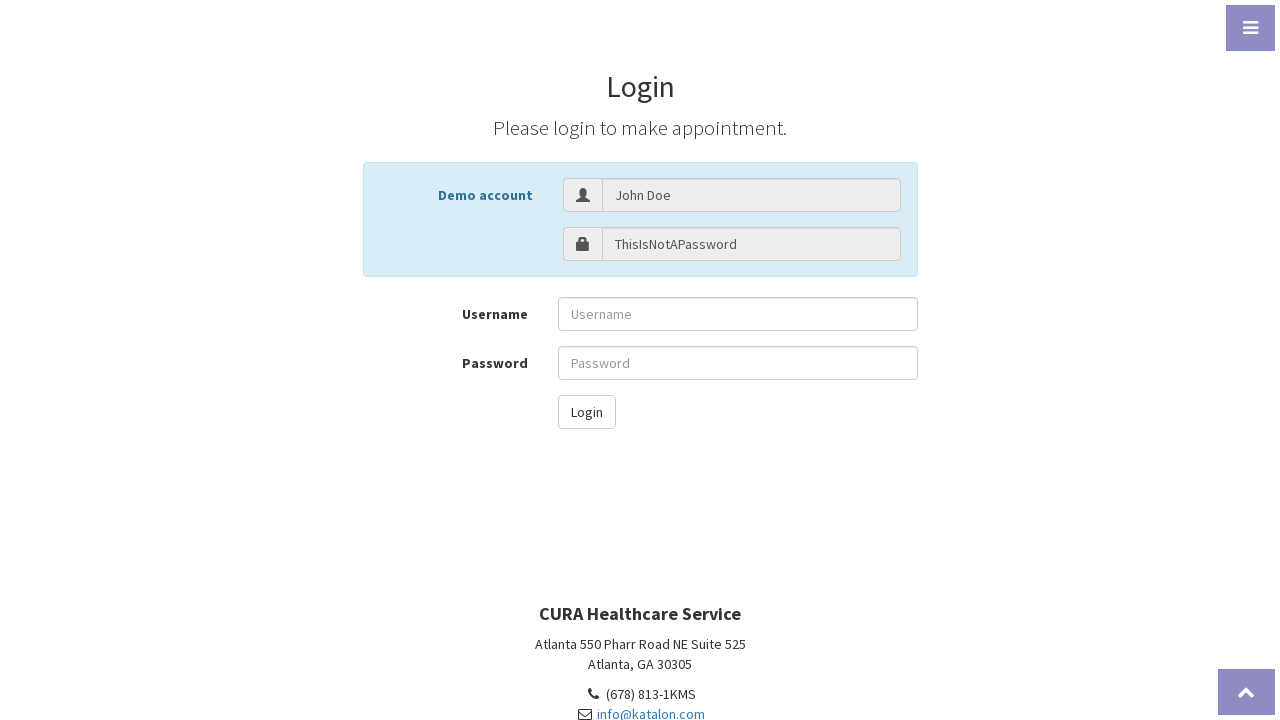